Tests the addition calculation by entering two numbers and clicking calculate to verify the result

Starting URL: https://testsheepnz.github.io/BasicCalculator.html

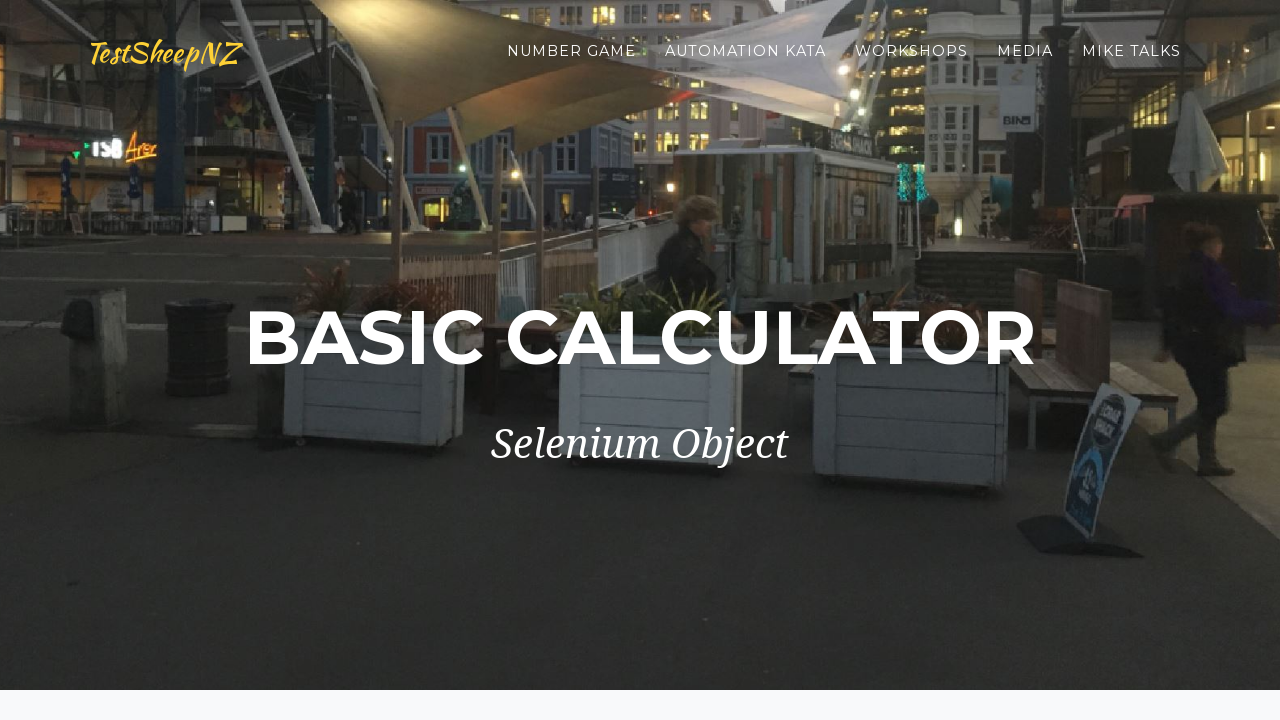

Entered first number '3' in number1Field on #number1Field
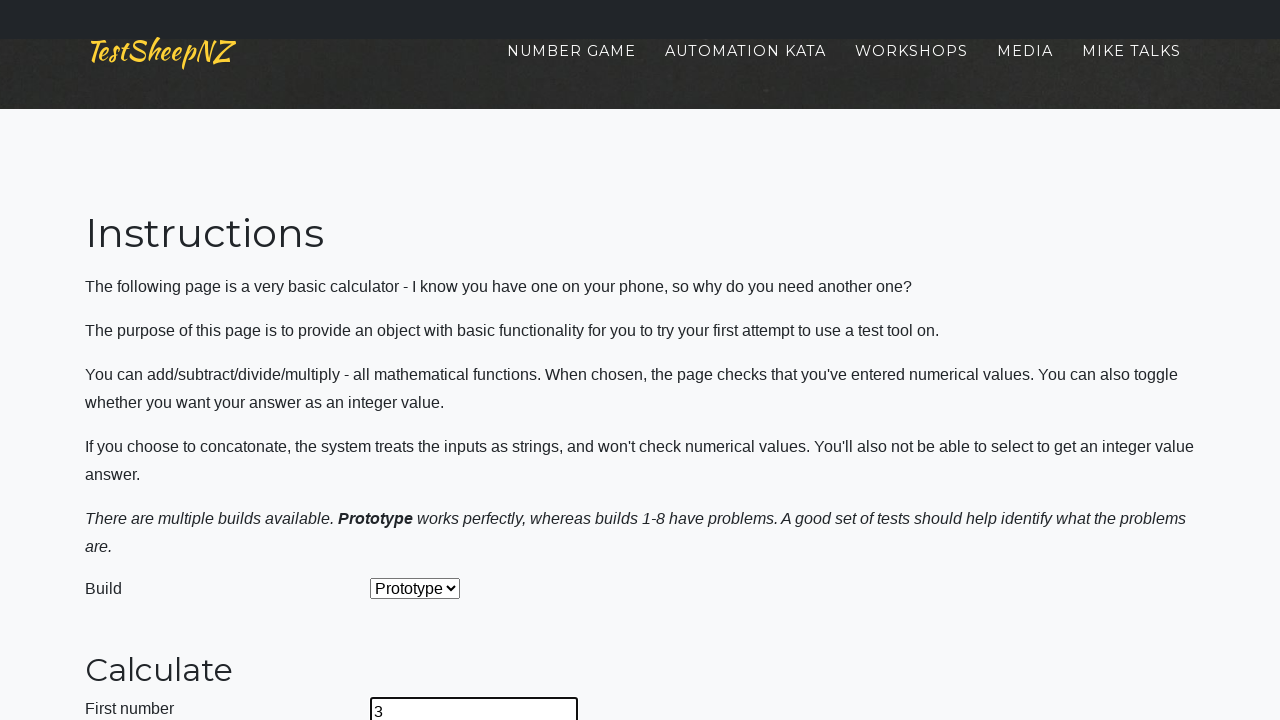

Entered second number '2' in number2Field on #number2Field
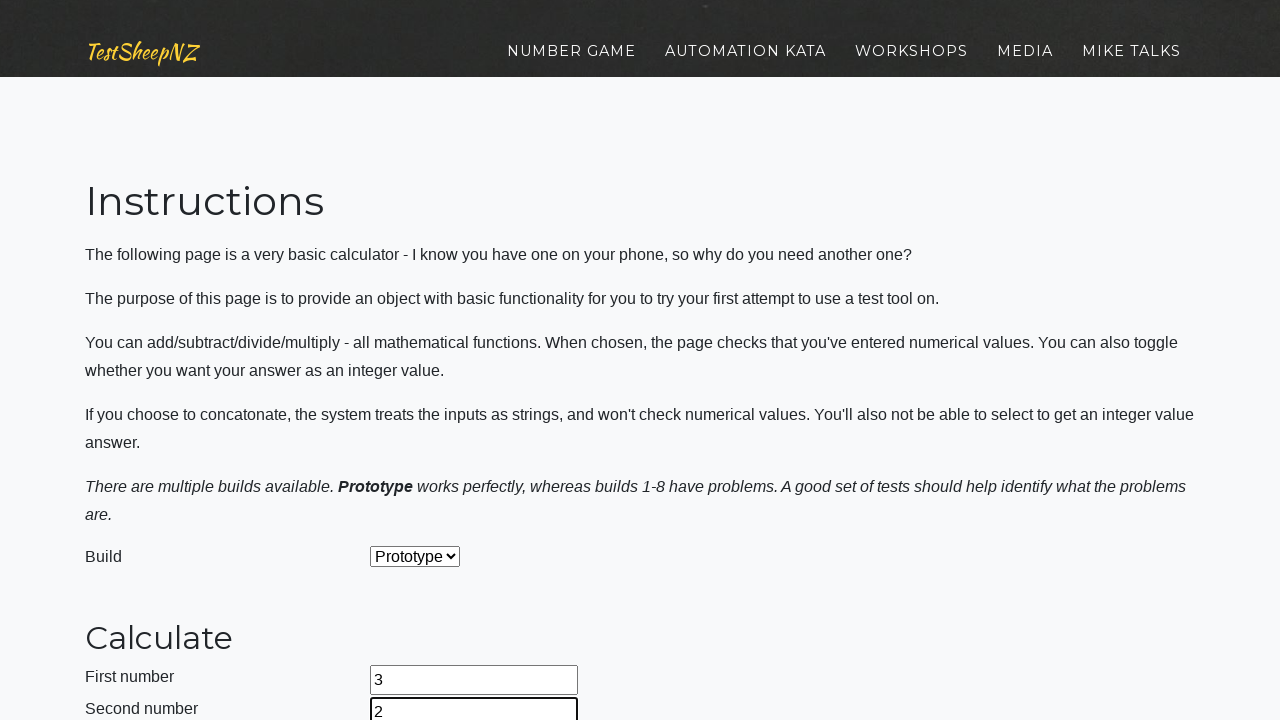

Clicked calculate button to perform addition at (422, 361) on #calculateButton
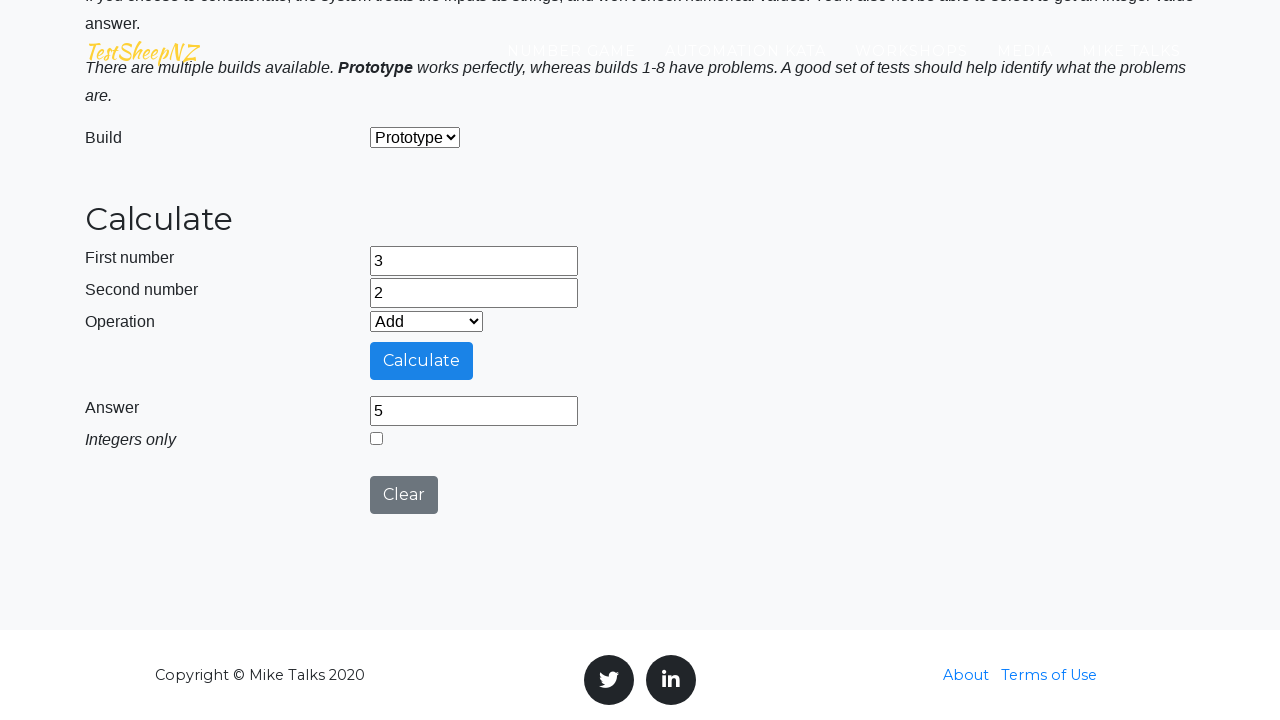

Retrieved calculated result from numberAnswer field
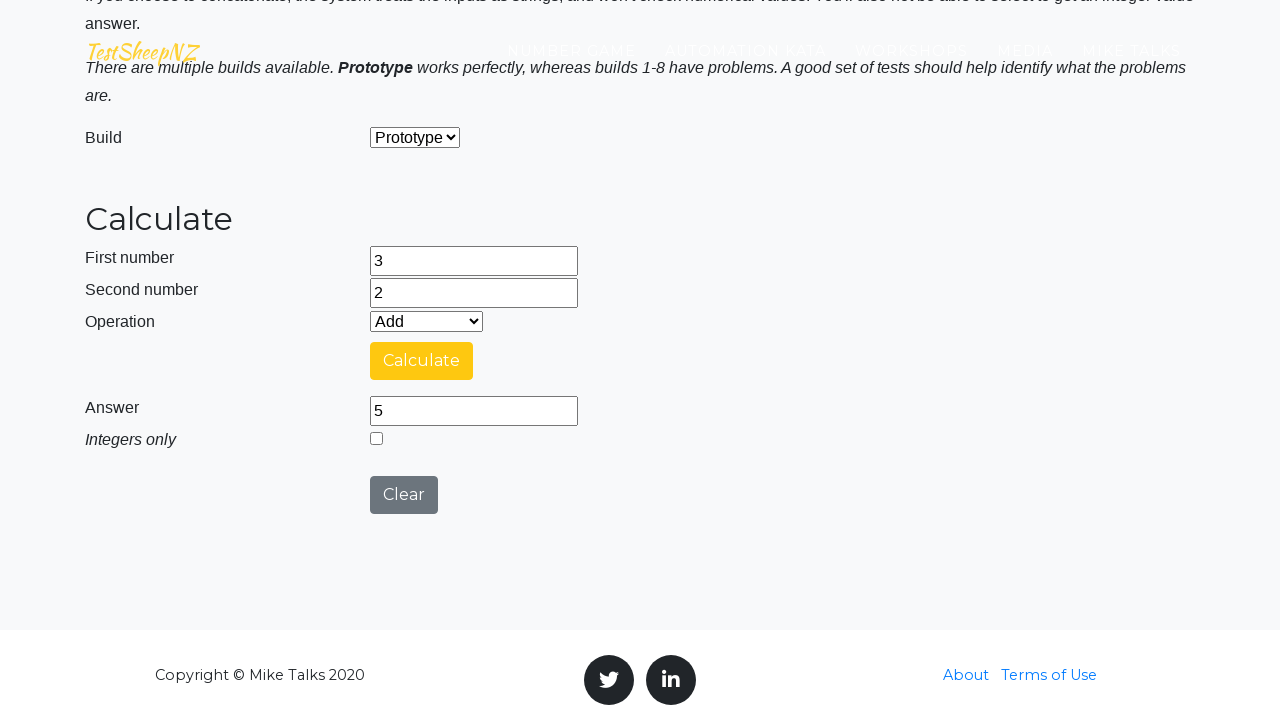

Assertion passed: result is '5' as expected
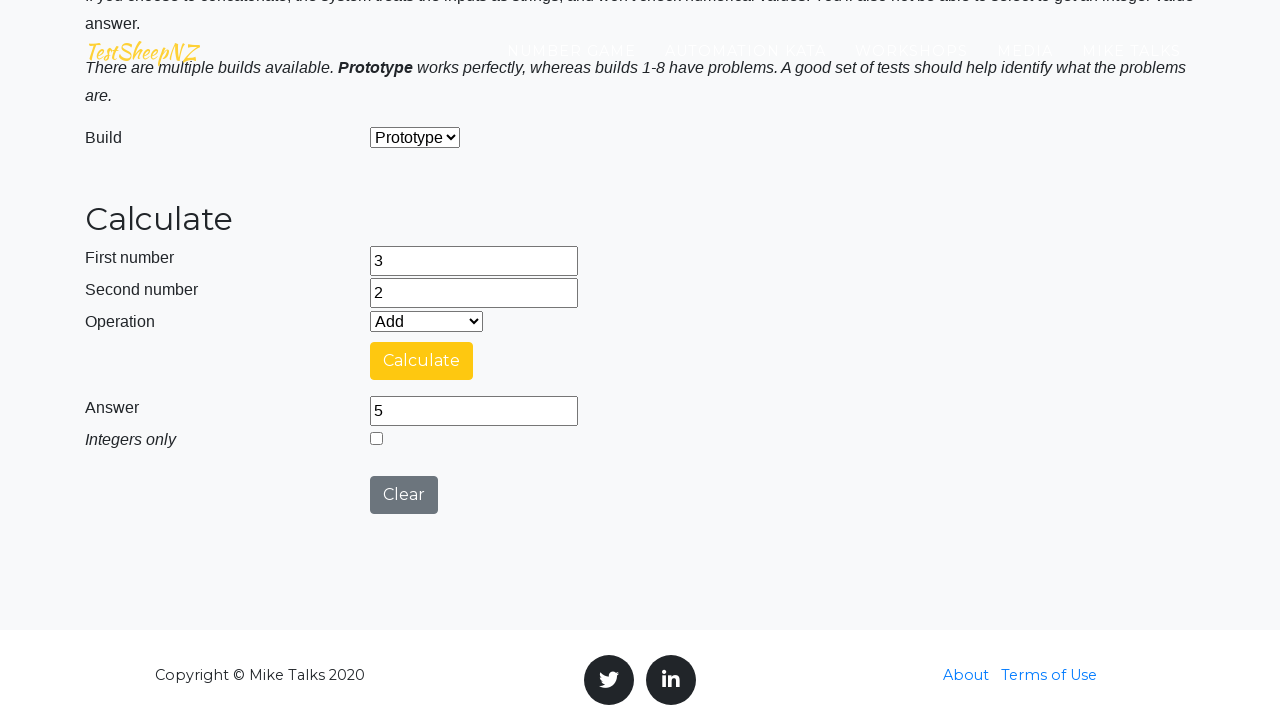

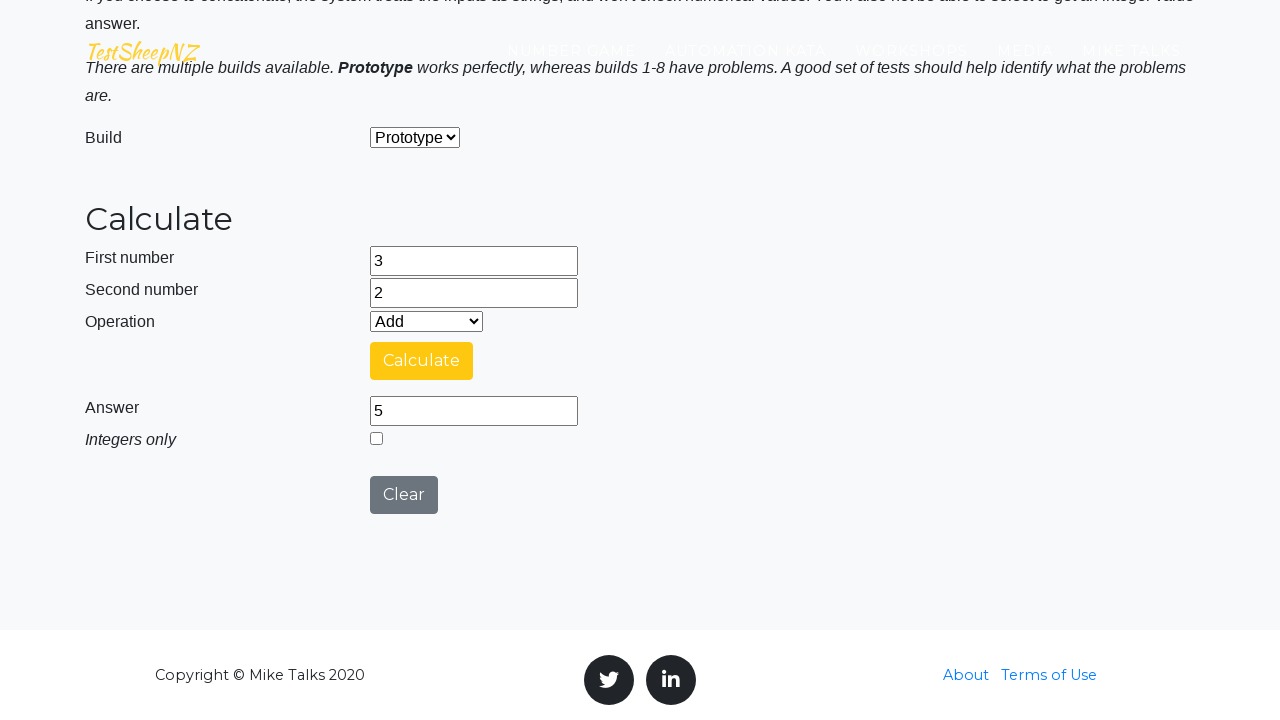